Tests that clicking the Unauthorized link displays a status message containing "Unauthorized"

Starting URL: https://demoqa.com/links

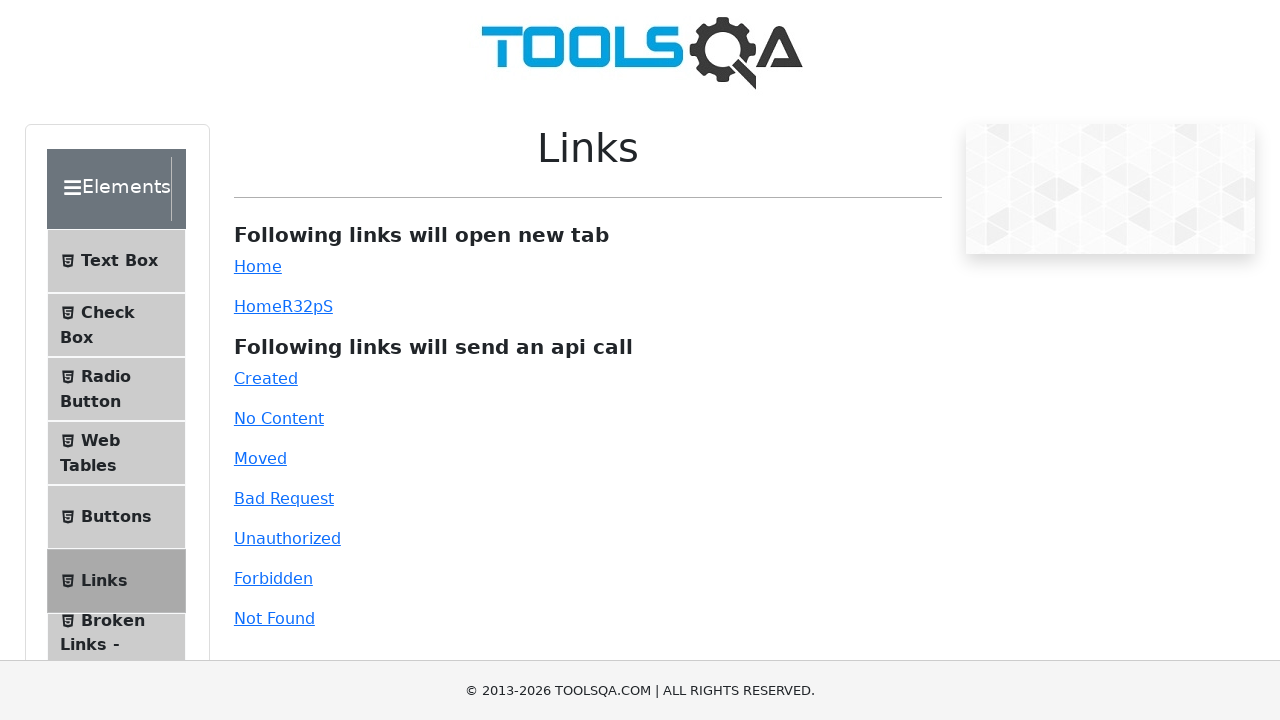

Clicked the Unauthorized link at (287, 538) on a#unauthorized
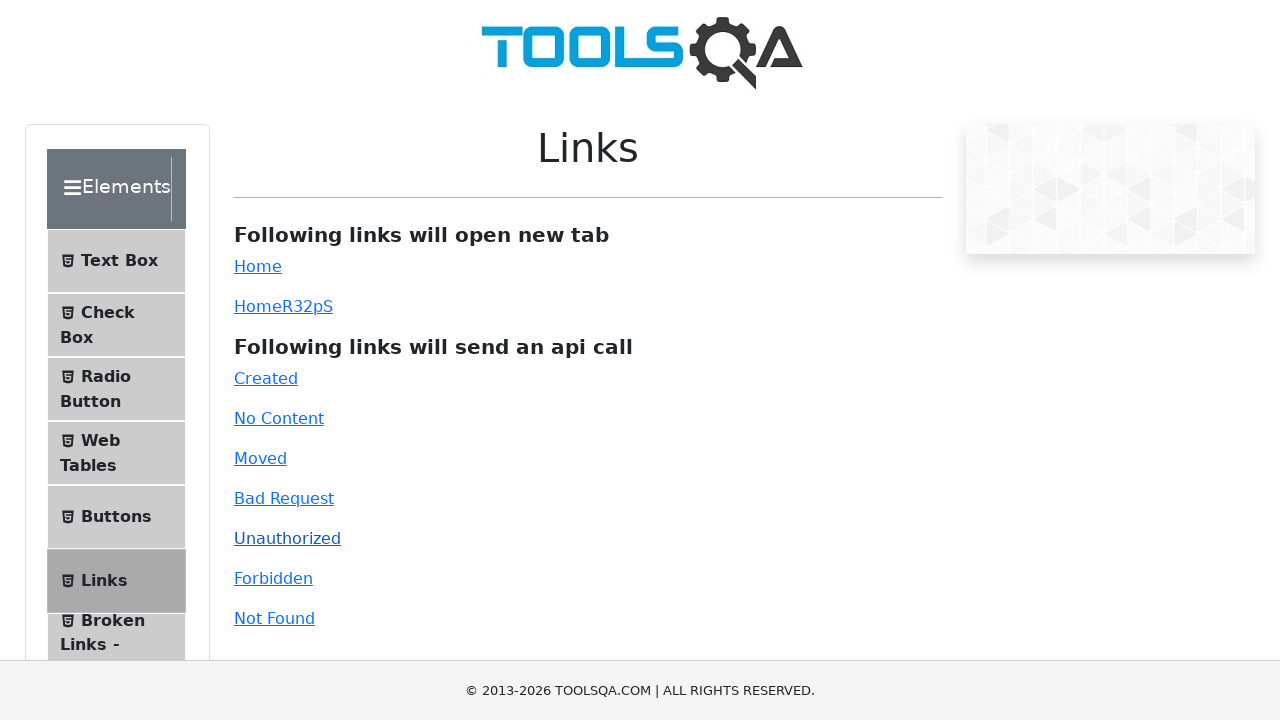

Status message response element loaded
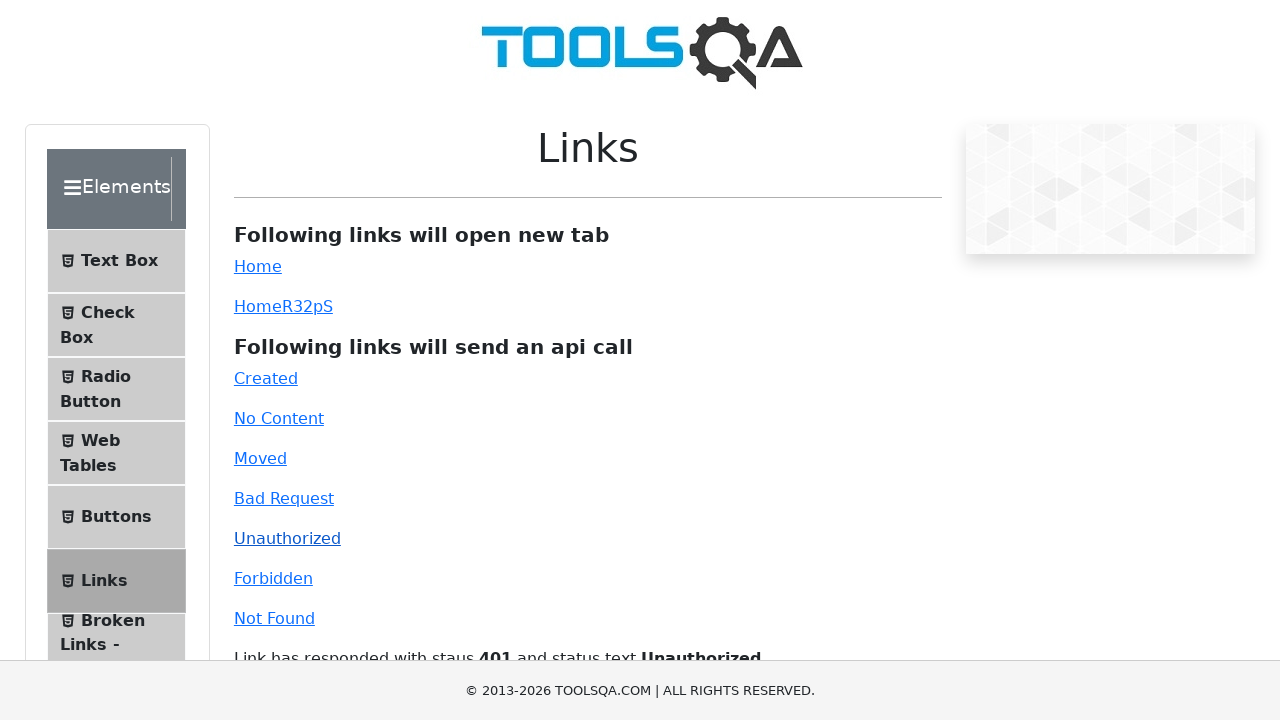

Verified status message contains 'Unauthorized'
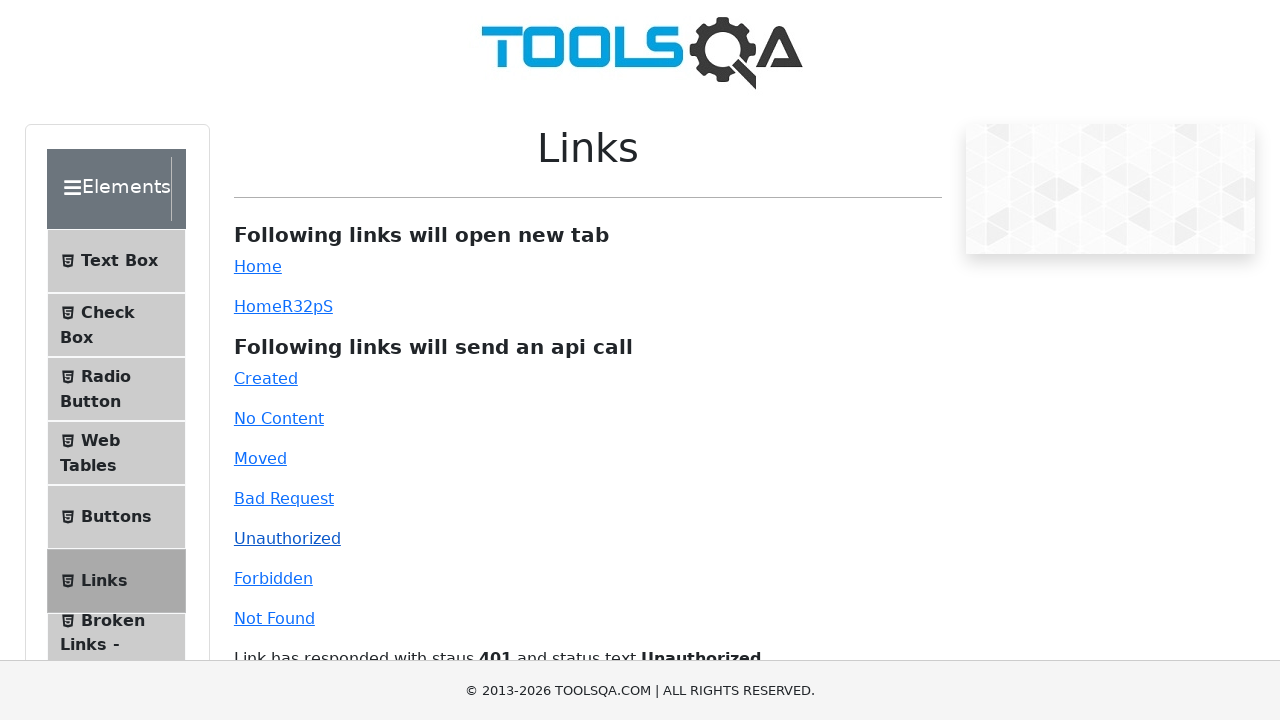

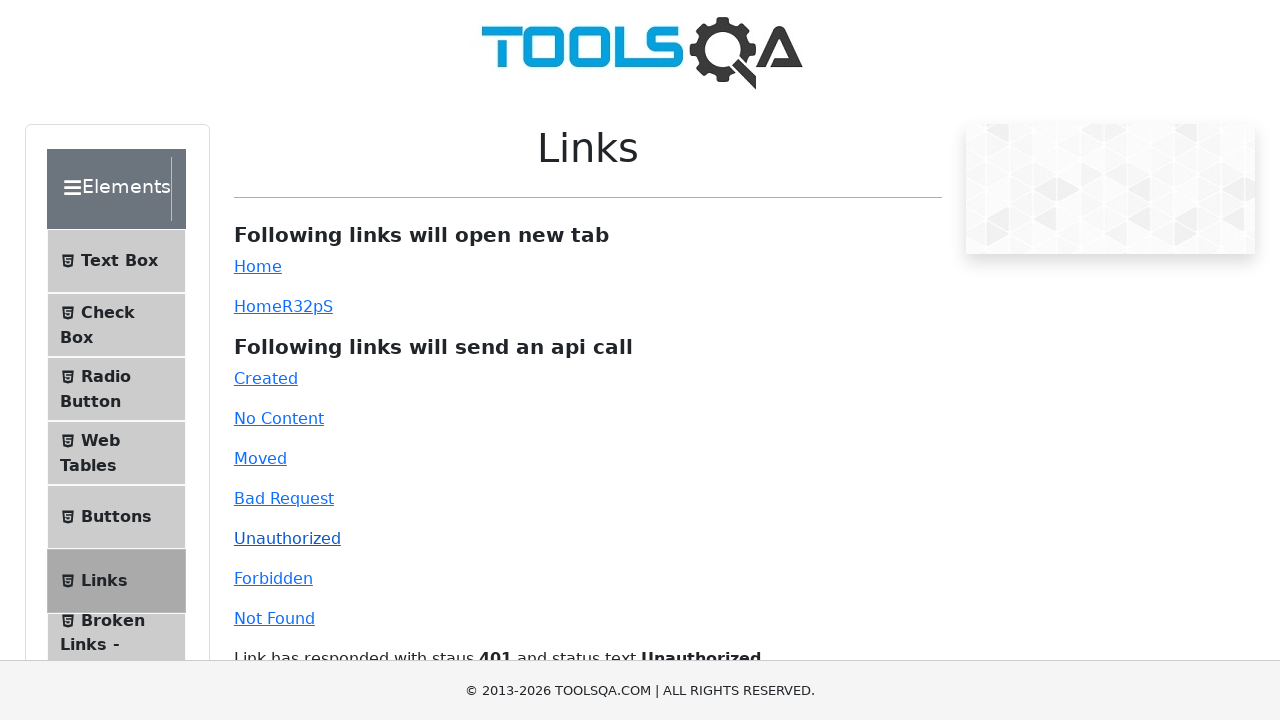